Tests interacting with frames on a page by filling text inputs inside different frames using two different approaches - frame URL selection and frame locator

Starting URL: https://ui.vision/demo/webtest/frames/

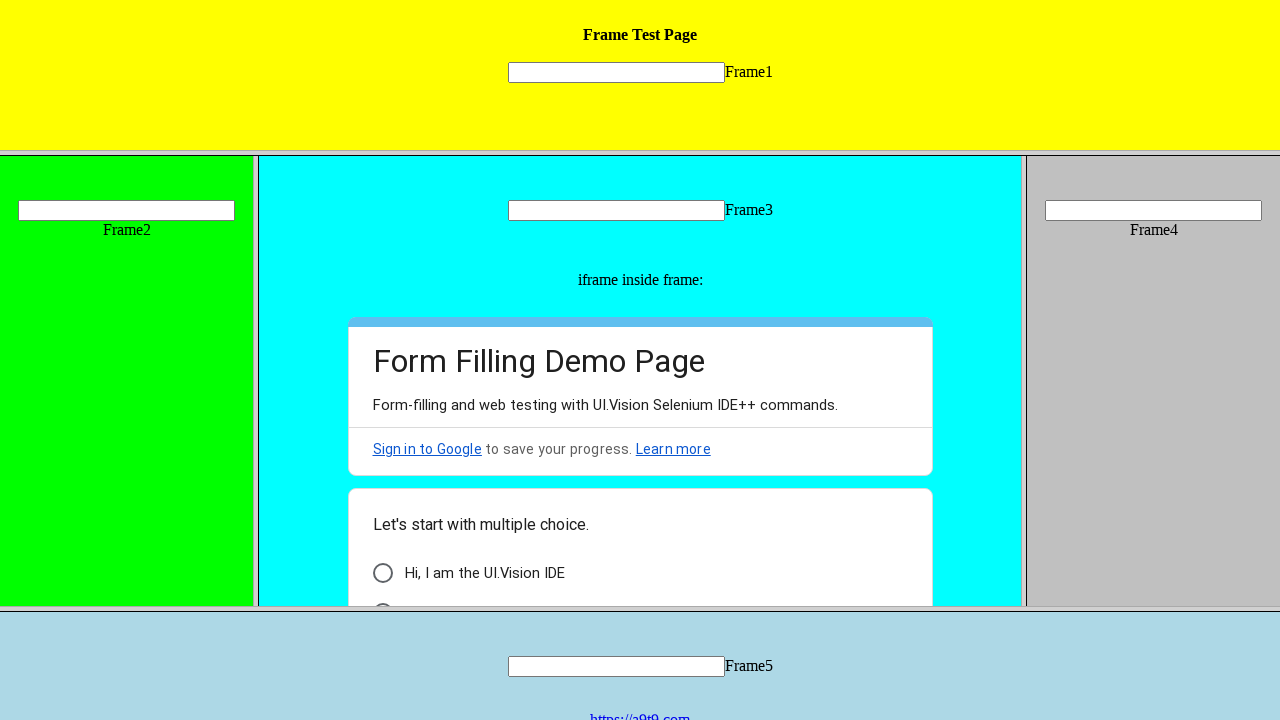

Located frame by URL: https://ui.vision/demo/webtest/frames/frame_1.html
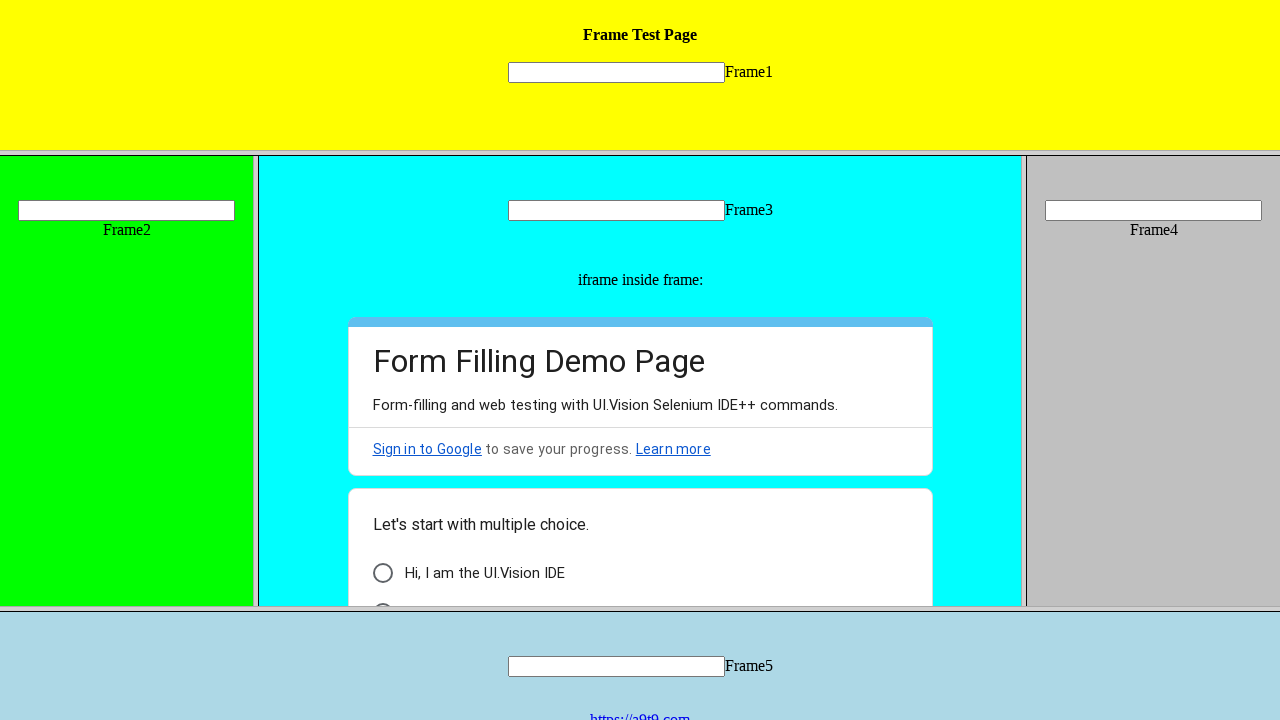

Filled text input 'mytext1' in frame 1 with 'hello' on [name='mytext1']
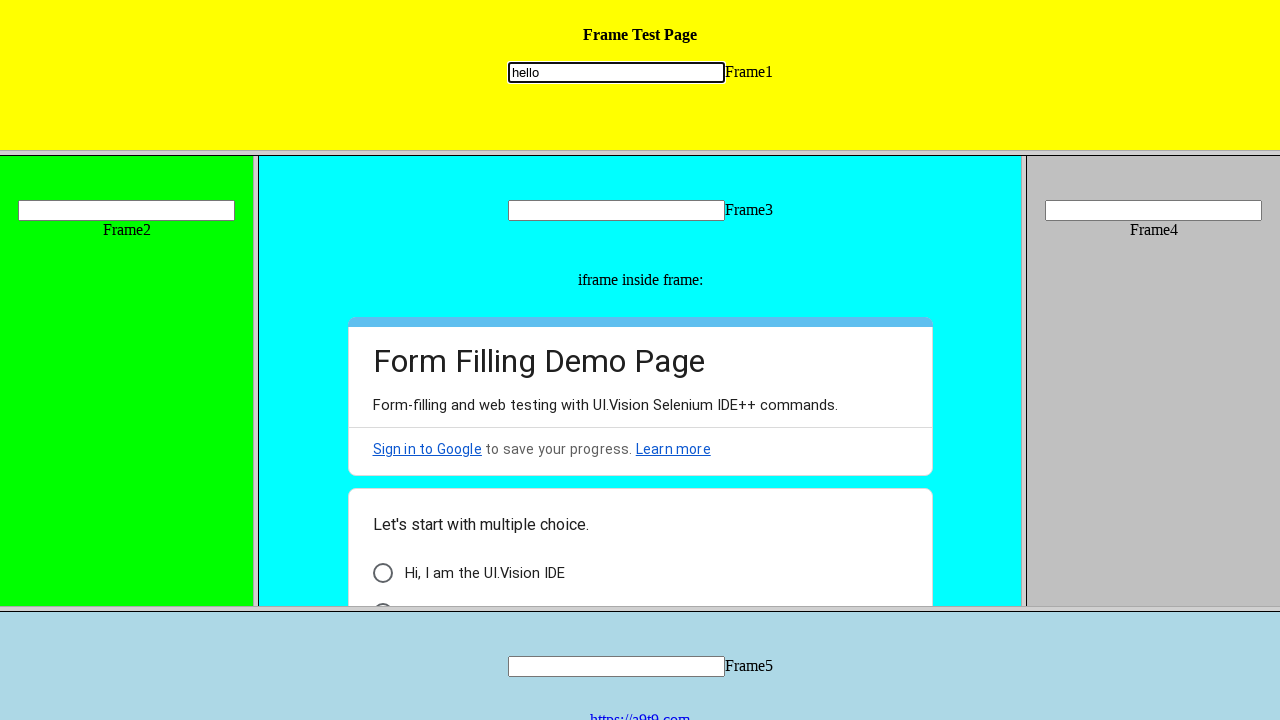

Filled text input 'mytext2' in frame 2 (selected by src attribute) with 'OLA' on frame[src='frame_2.html'] >> internal:control=enter-frame >> [name='mytext2']
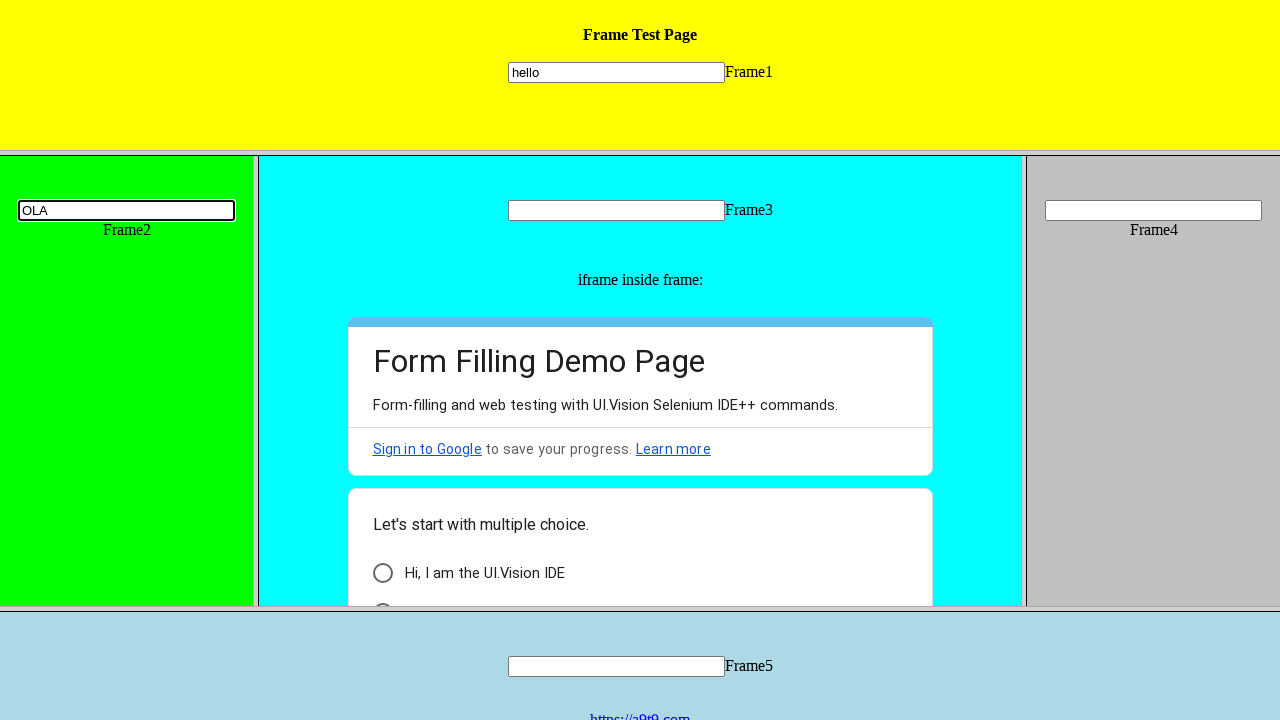

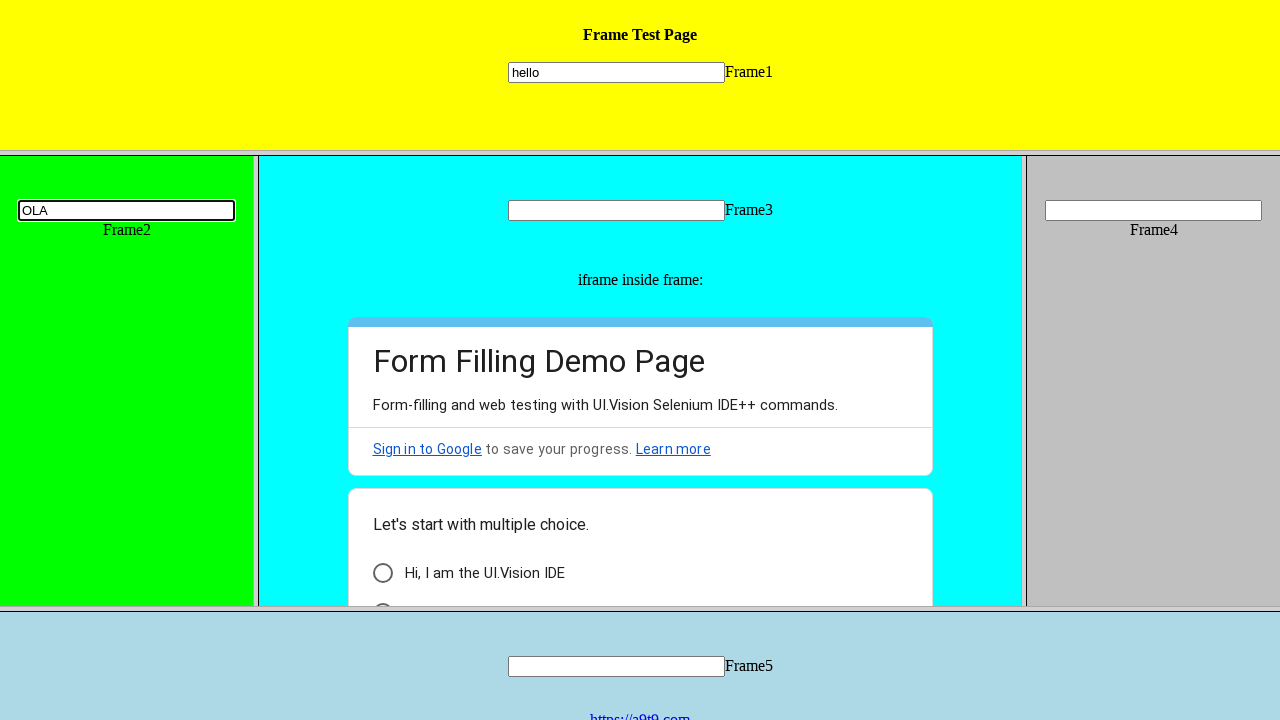